Tests navigation between multiple pages by clicking numbered links and verifying that specific text content appears on each page

Starting URL: https://bonigarcia.dev/selenium-webdriver-java/navigation1.html

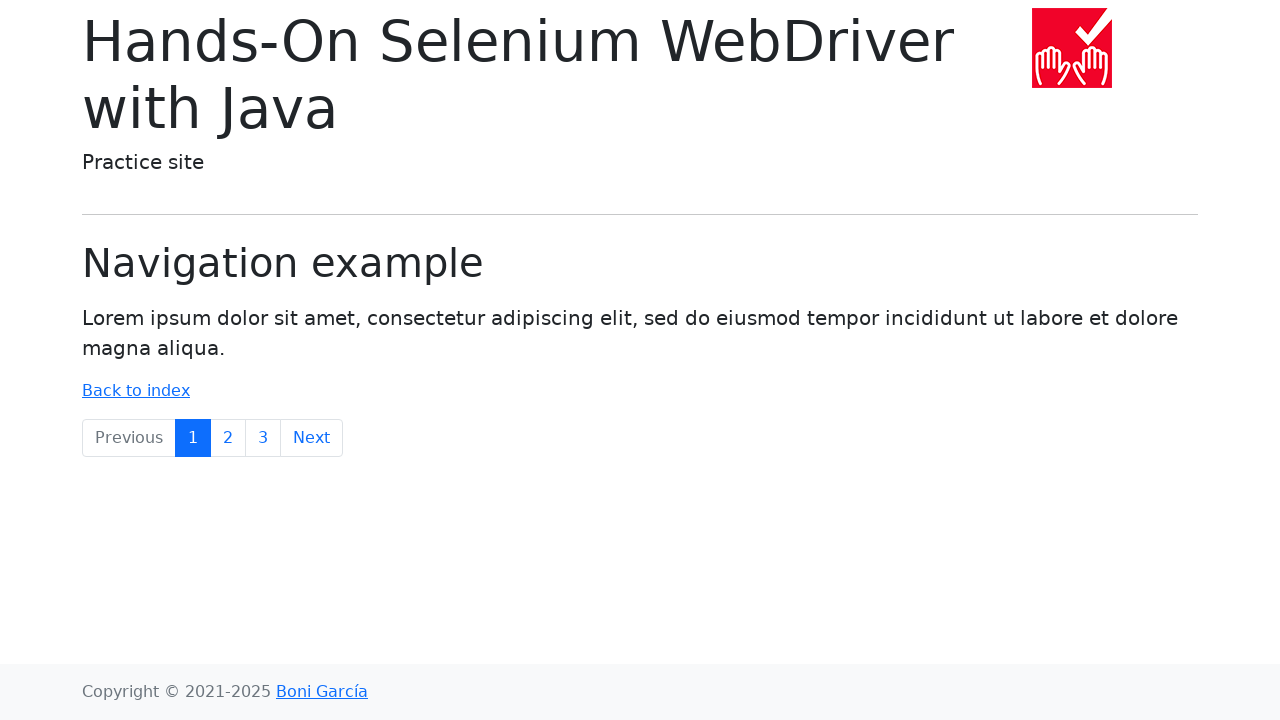

Verified initial page loaded with 'Lorem ipsum' text
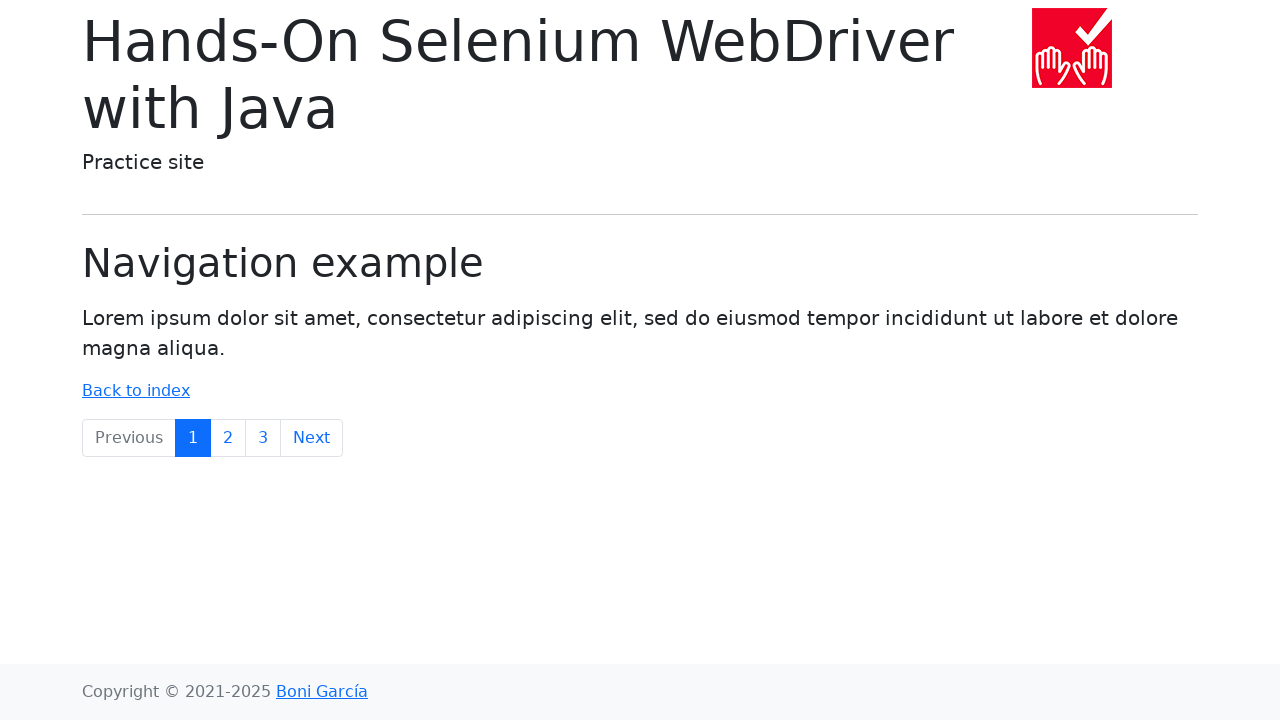

Clicked numbered link '2' to navigate to second page at (228, 438) on a:text('2')
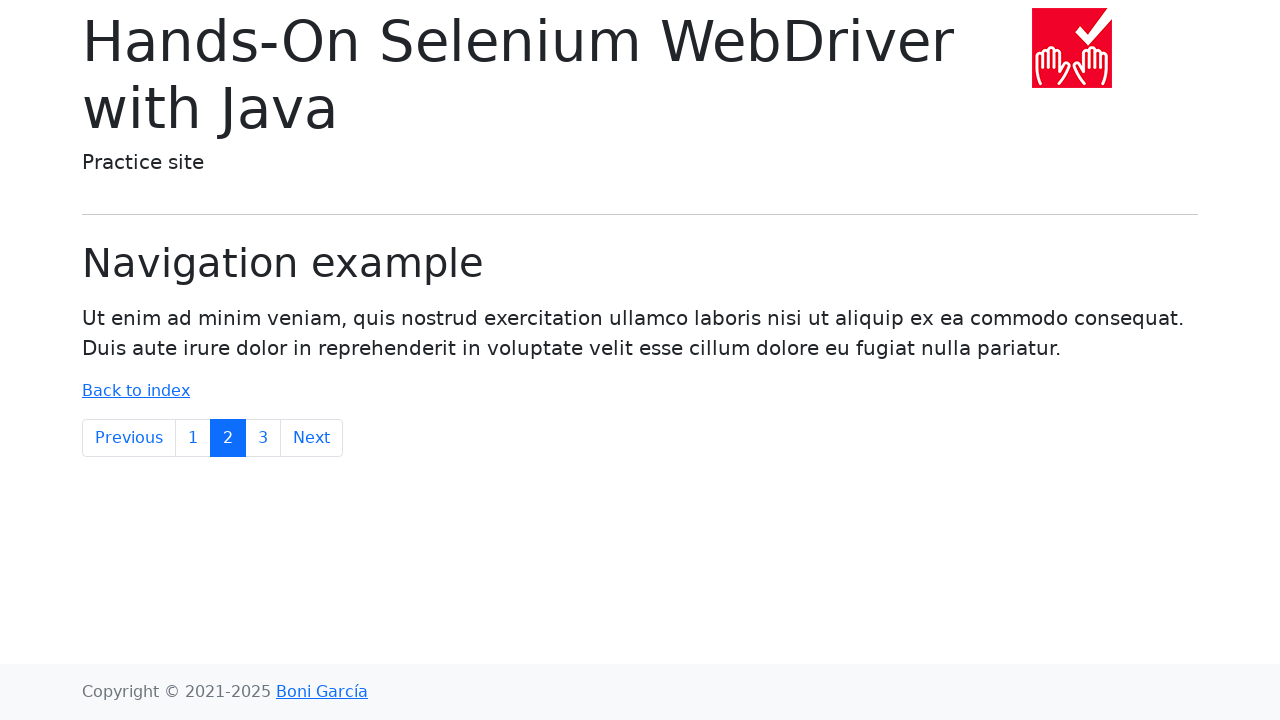

Verified second page loaded with 'Ut enim' text
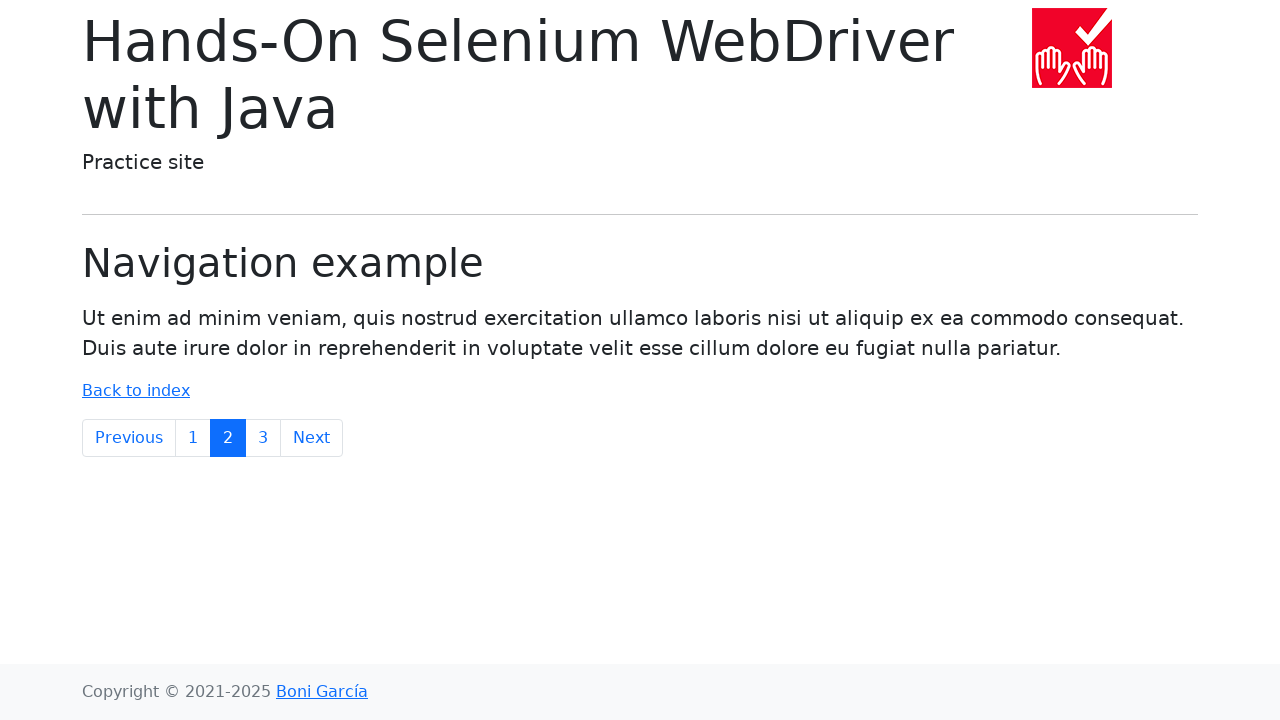

Clicked numbered link '3' to navigate to third page at (263, 438) on a:text('3')
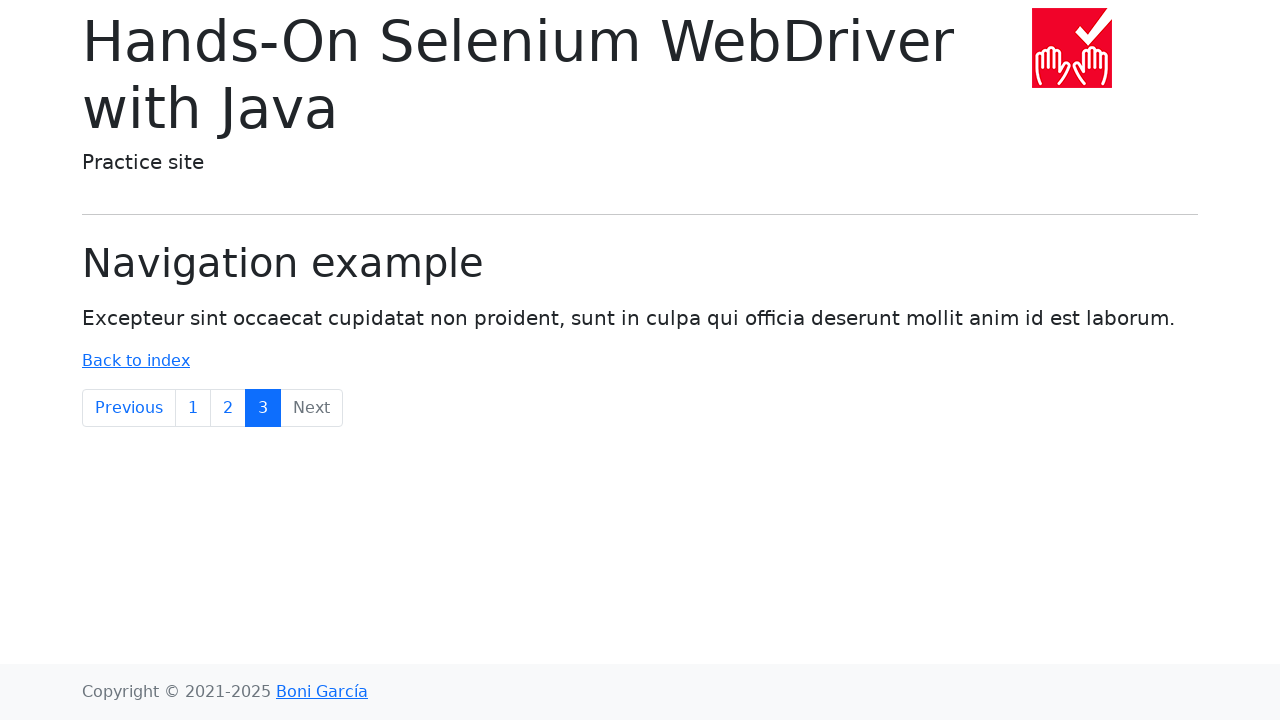

Verified third page loaded with 'Excepteur sint' text
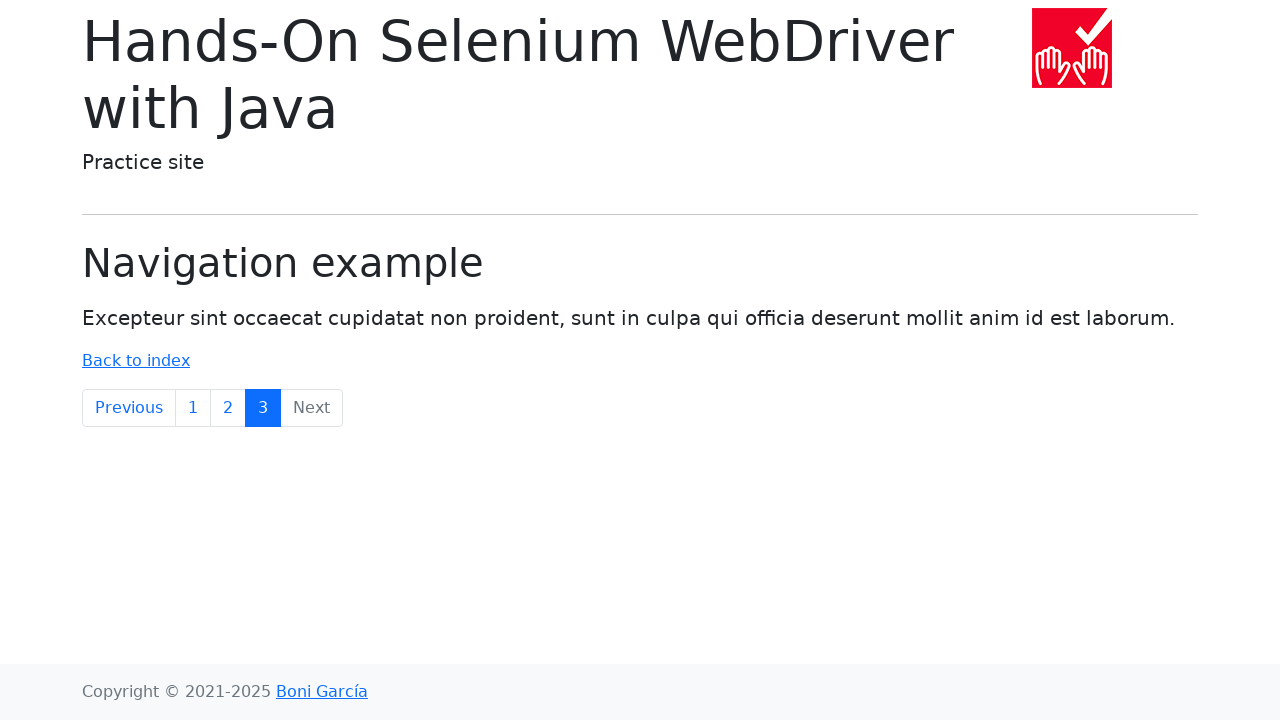

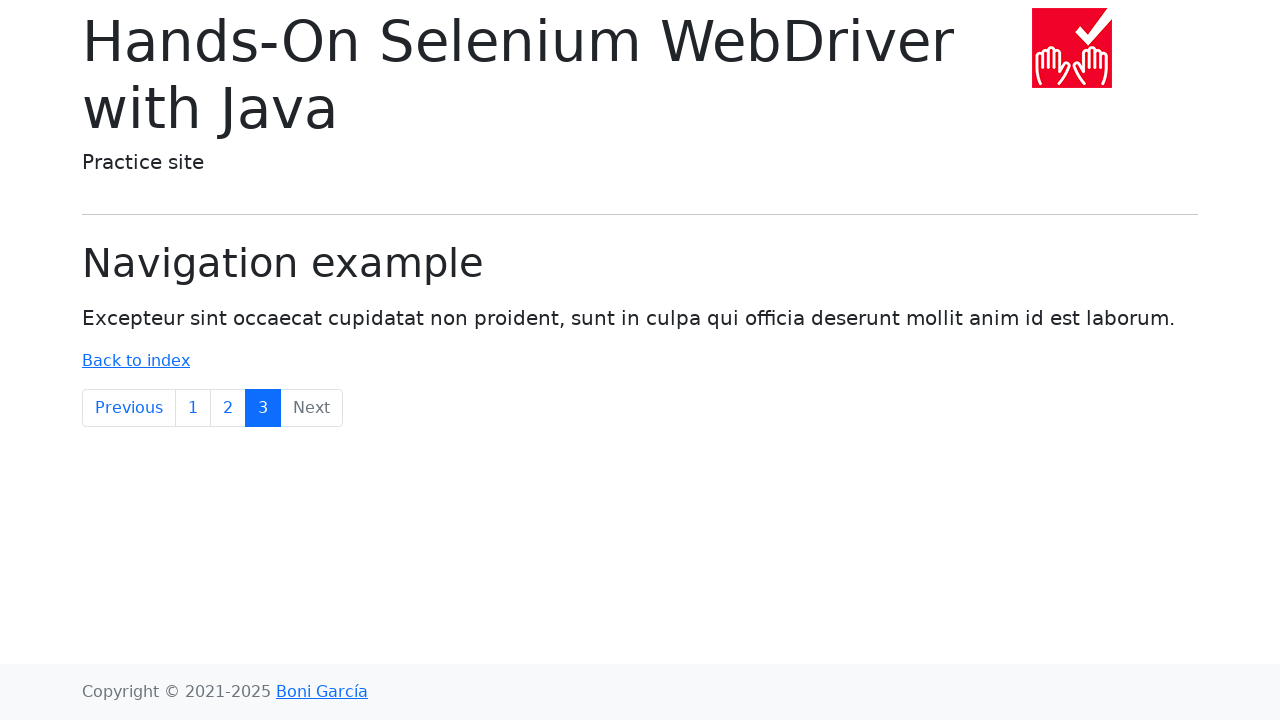